Navigates to a Selenium WebDriver Java documentation page, verifies the page title, then clicks on the "Slow calculator" link and verifies navigation to the calculator page

Starting URL: https://bonigarcia.dev/selenium-webdriver-java/

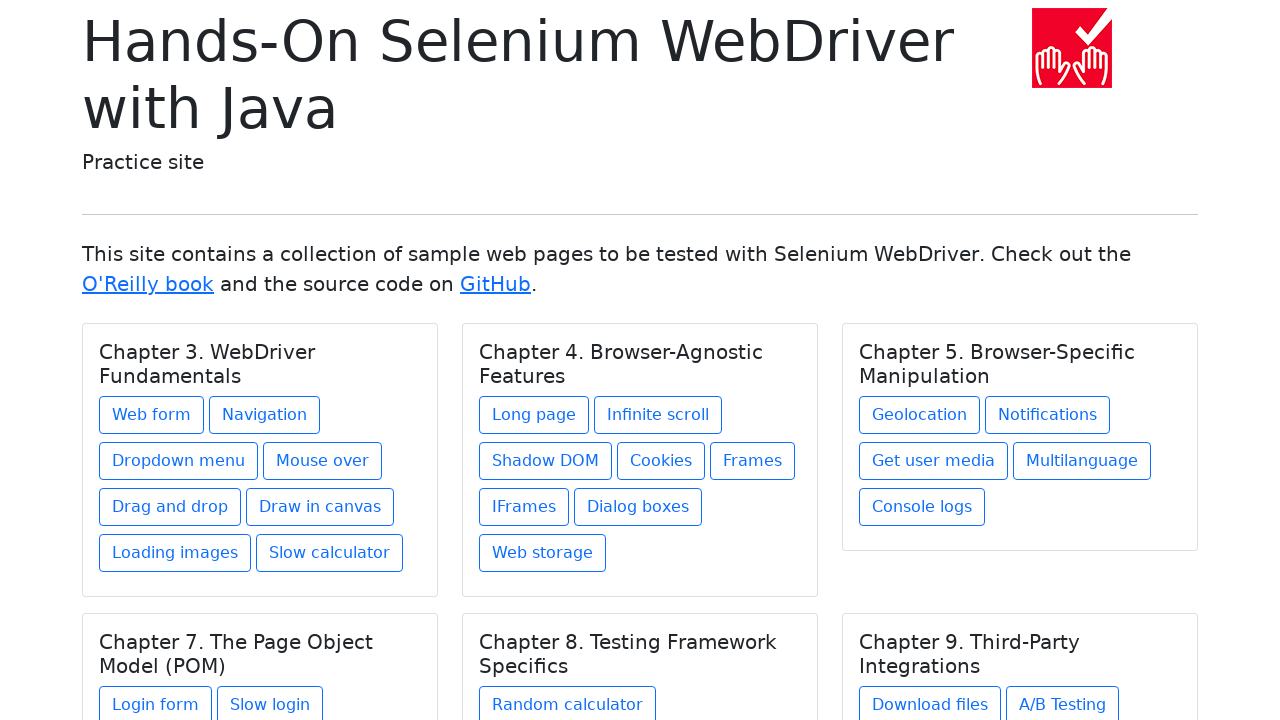

Navigated to Selenium WebDriver Java documentation page
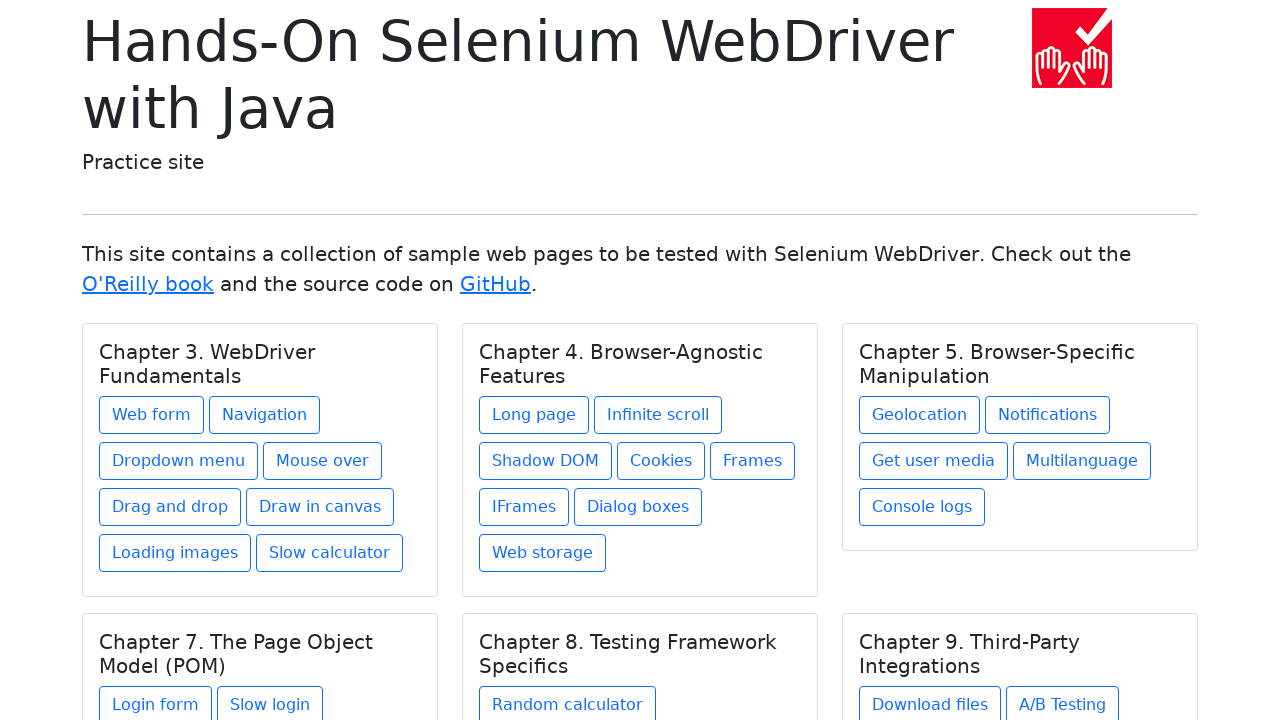

Verified page title is 'Hands-On Selenium WebDriver with Java'
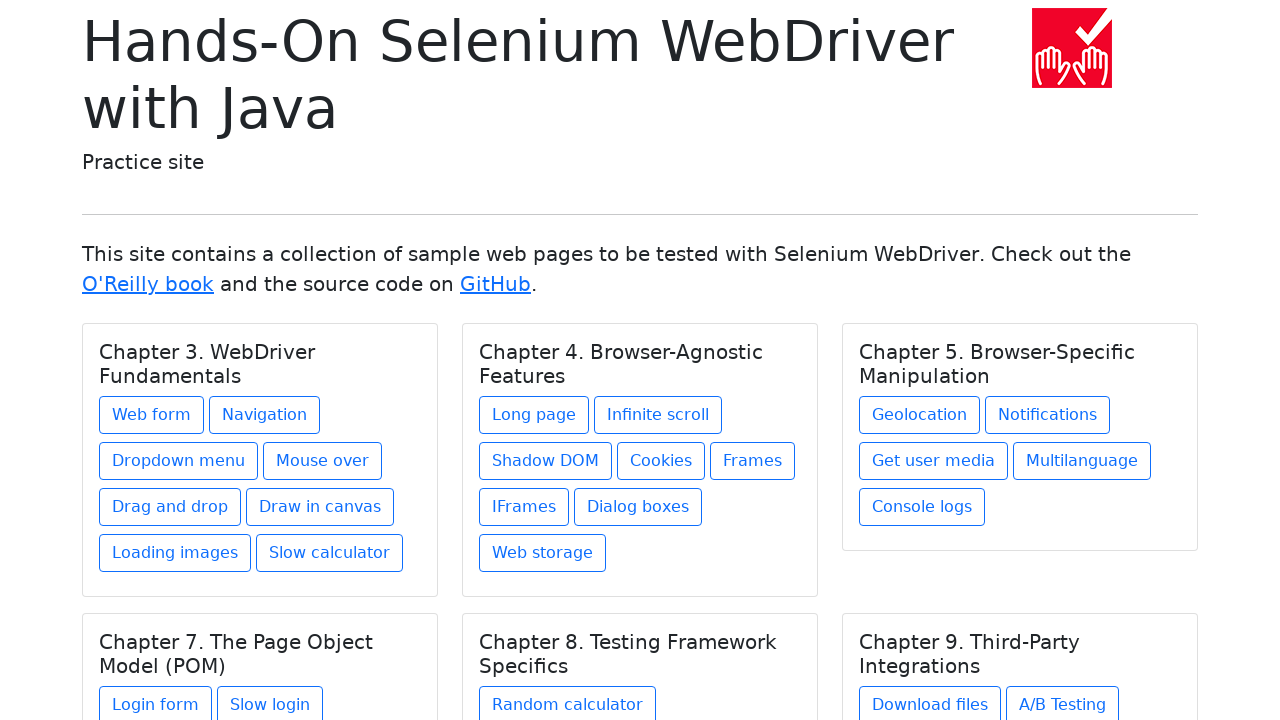

Clicked on 'Slow calculator' link at (330, 553) on text='Slow calculator'
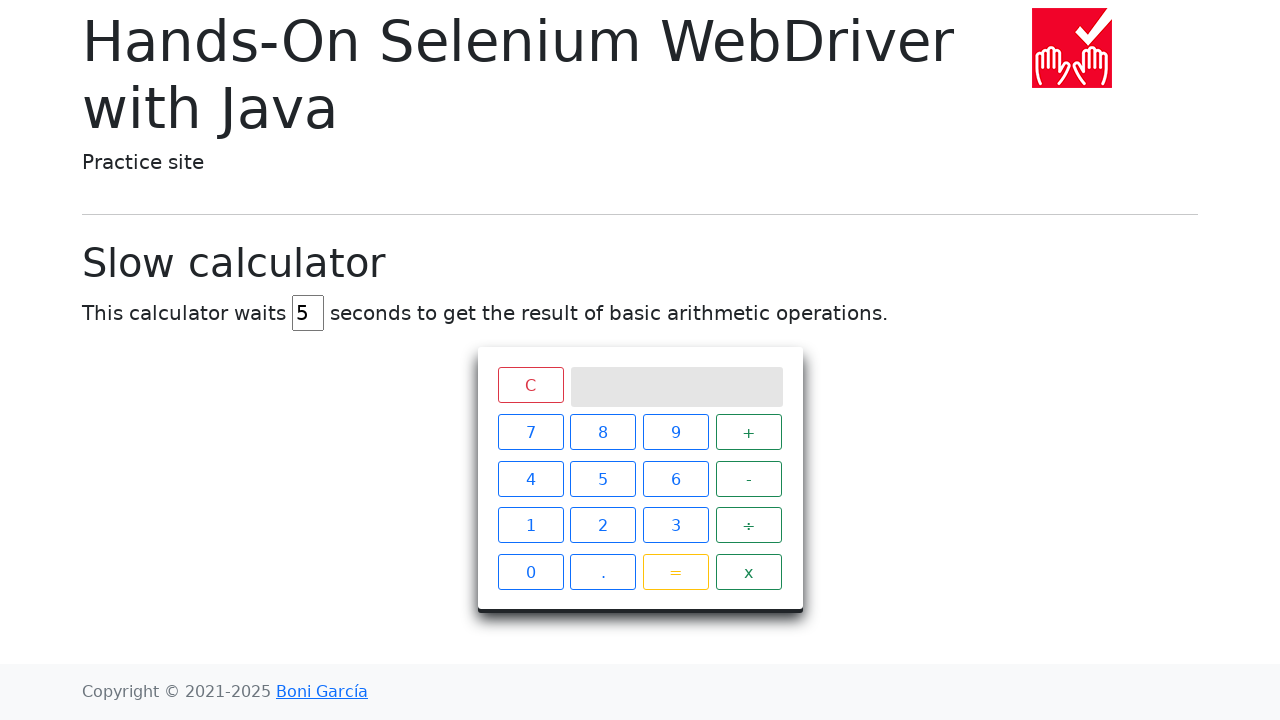

Verified navigation to calculator page at https://bonigarcia.dev/selenium-webdriver-java/slow-calculator.html
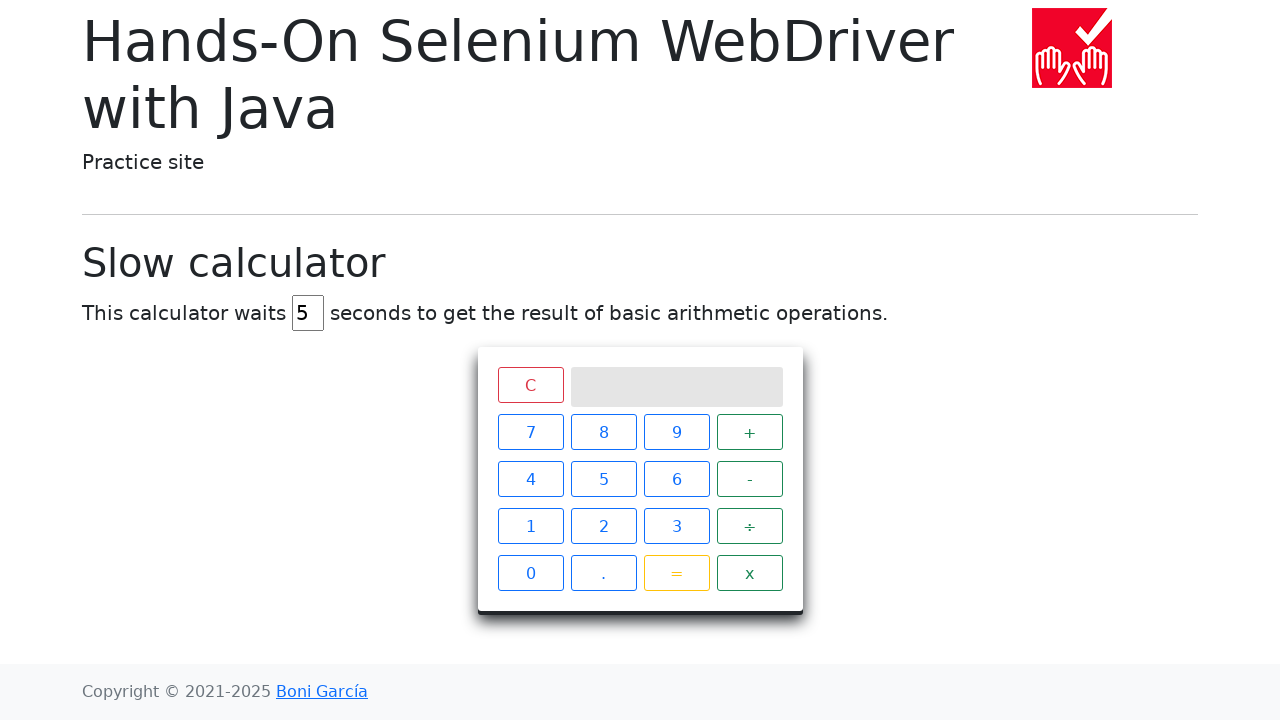

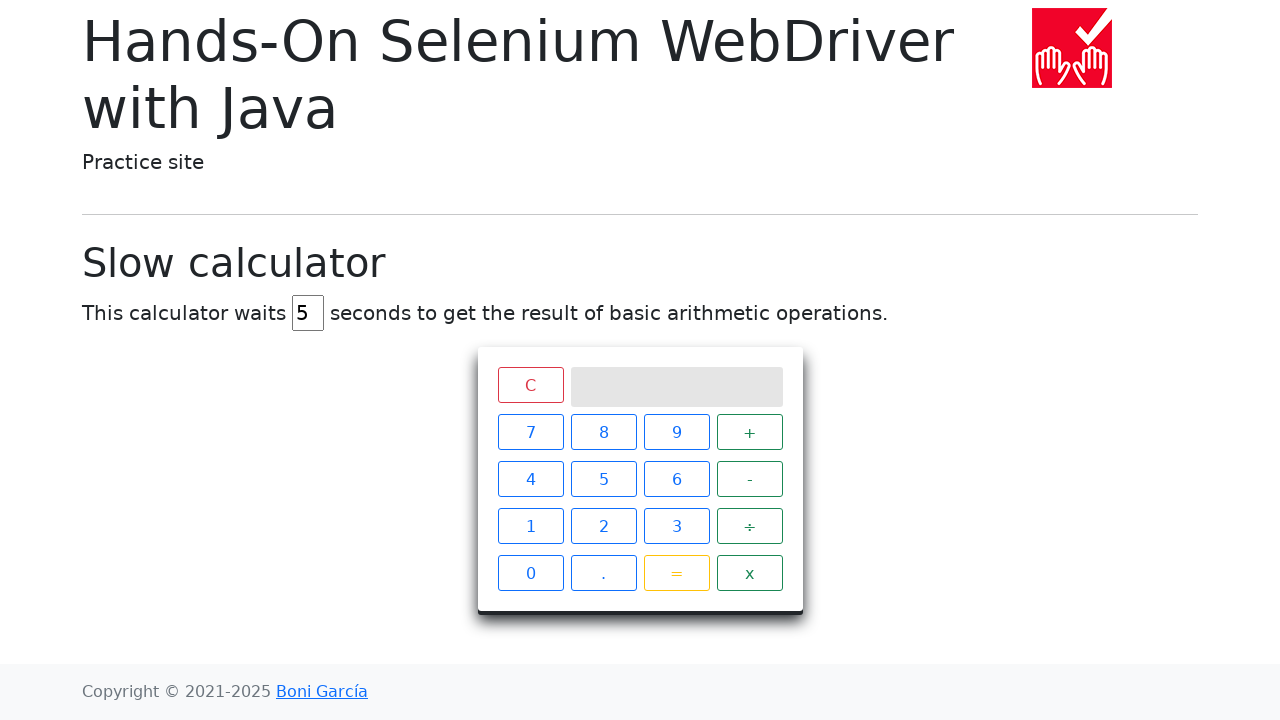